Tests clearing the complete state of all items by checking and unchecking toggle all

Starting URL: https://demo.playwright.dev/todomvc

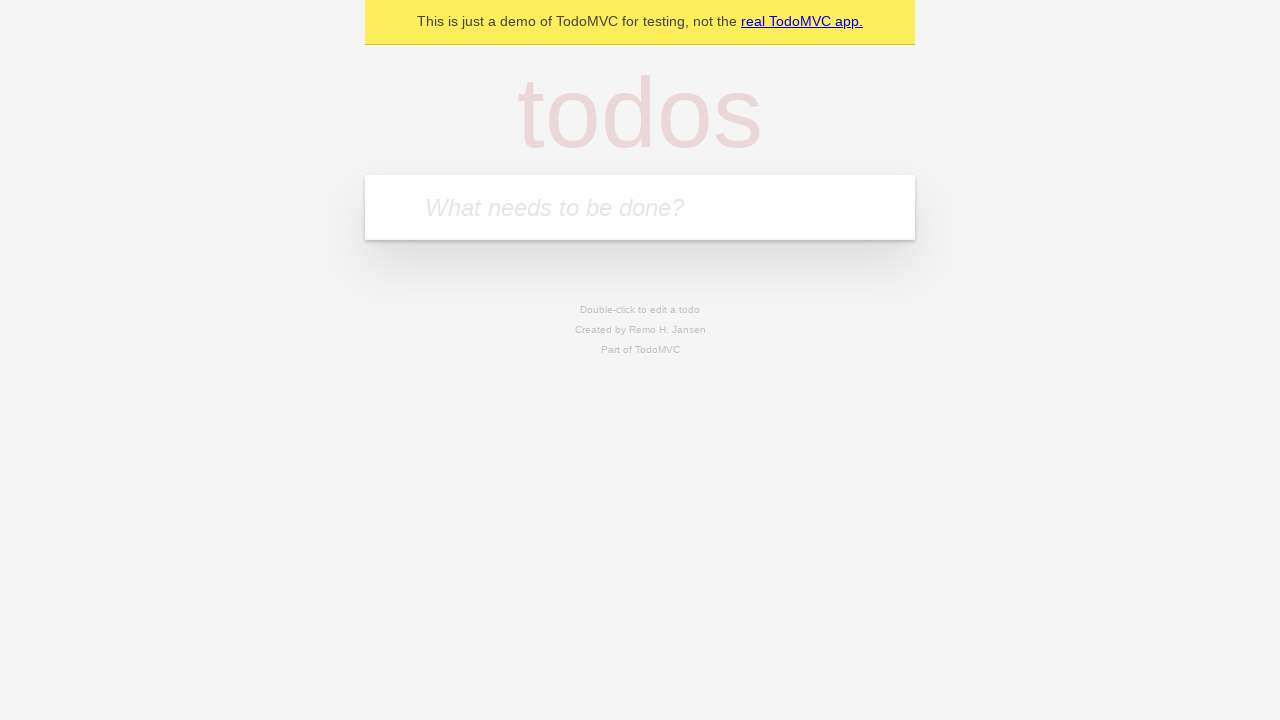

Filled todo input with 'buy some cheese' on internal:attr=[placeholder="What needs to be done?"i]
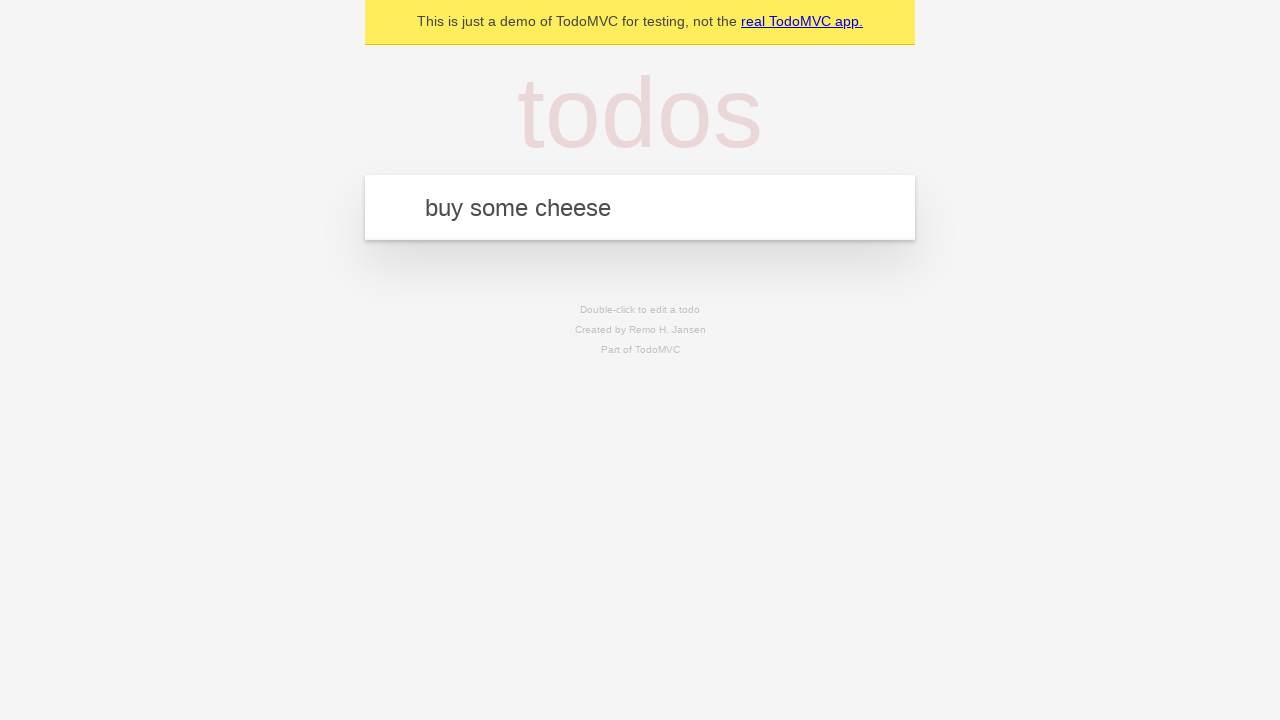

Pressed Enter to add first todo on internal:attr=[placeholder="What needs to be done?"i]
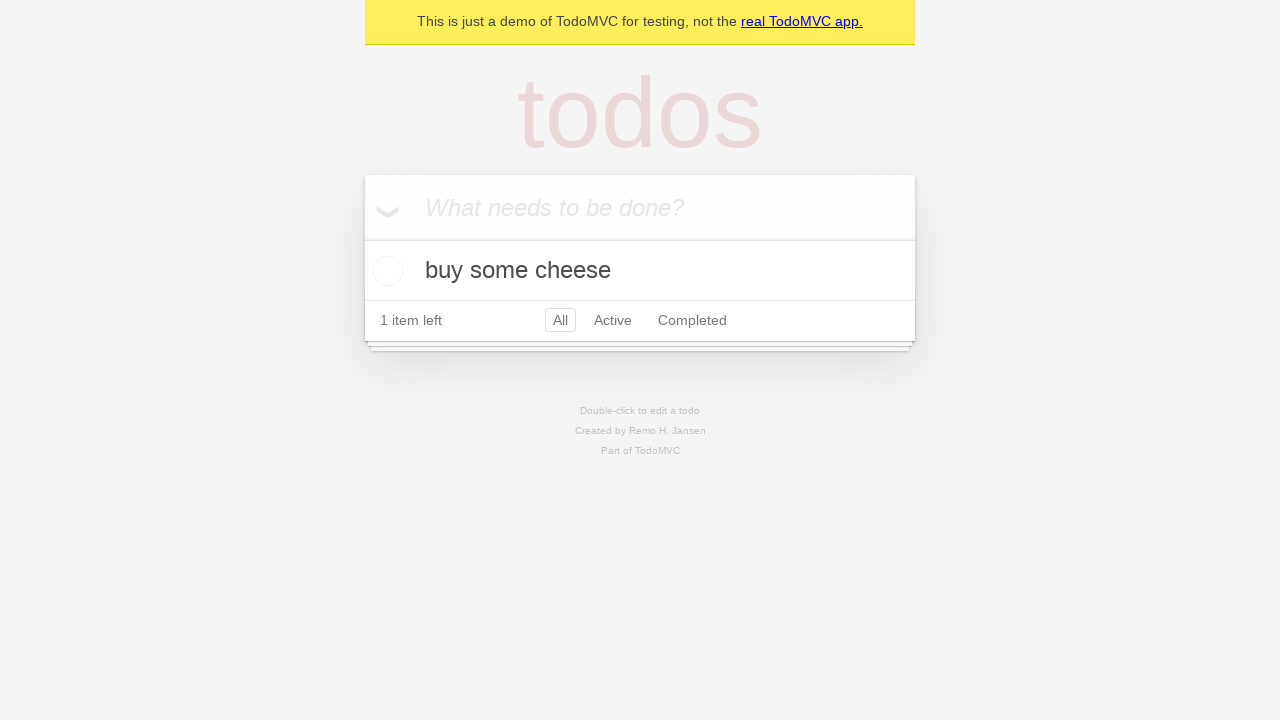

Filled todo input with 'feed the cat' on internal:attr=[placeholder="What needs to be done?"i]
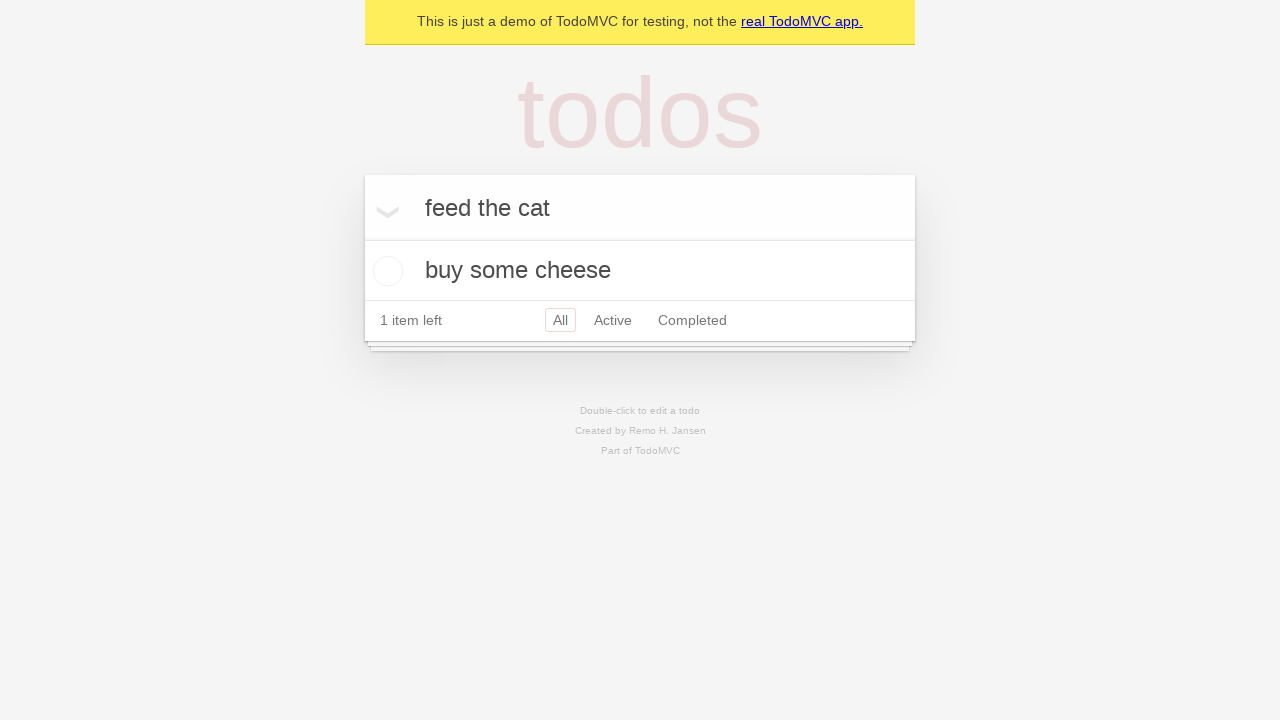

Pressed Enter to add second todo on internal:attr=[placeholder="What needs to be done?"i]
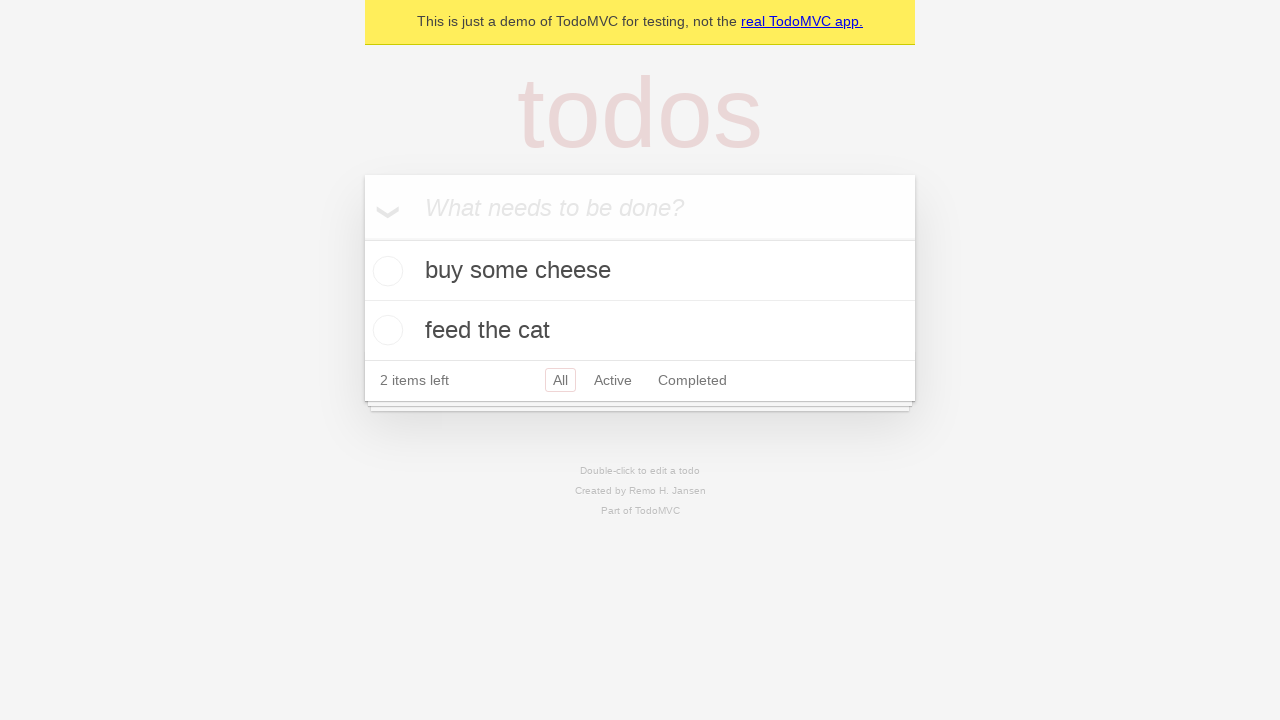

Filled todo input with 'book a doctors appointment' on internal:attr=[placeholder="What needs to be done?"i]
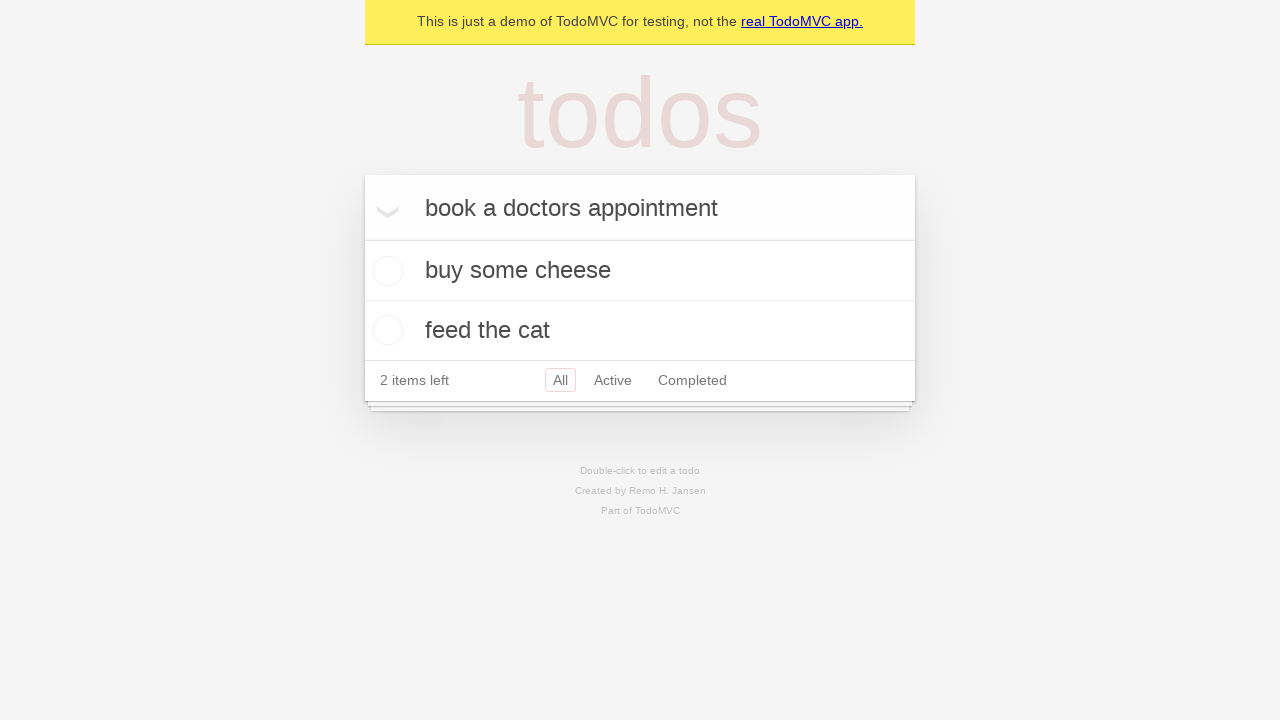

Pressed Enter to add third todo on internal:attr=[placeholder="What needs to be done?"i]
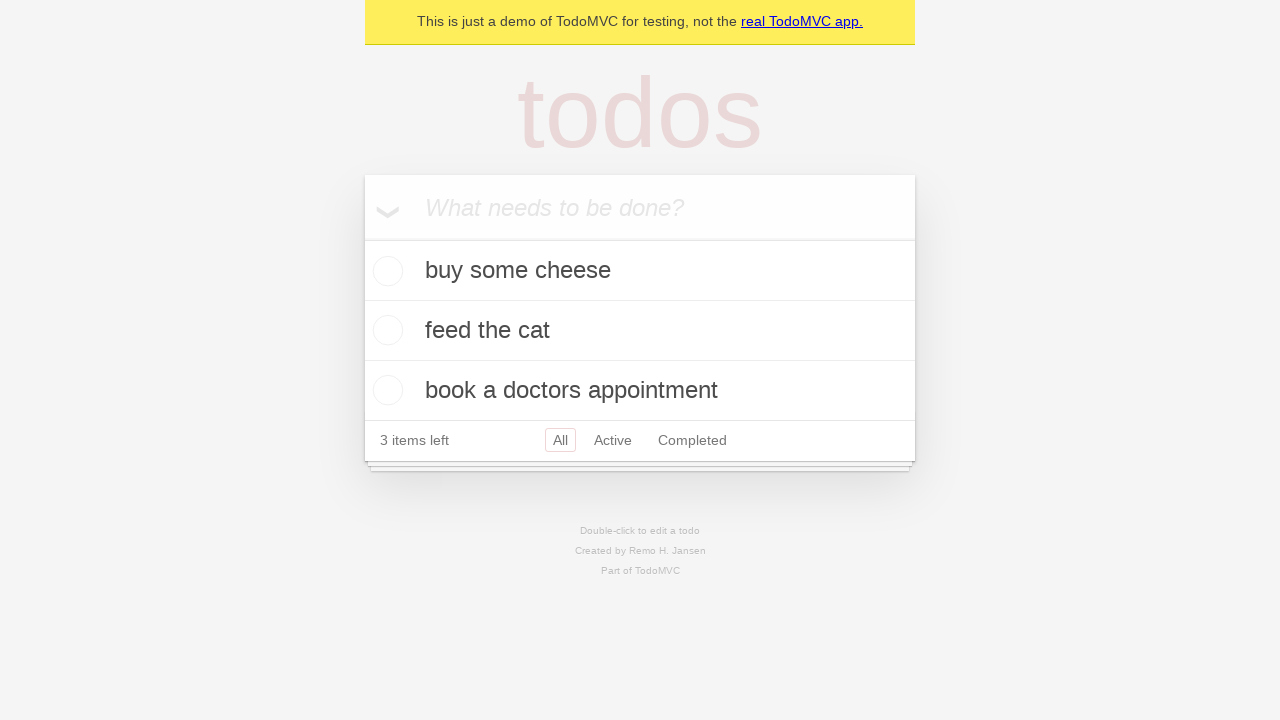

Checked toggle all to mark all items as complete at (362, 238) on internal:label="Mark all as complete"i
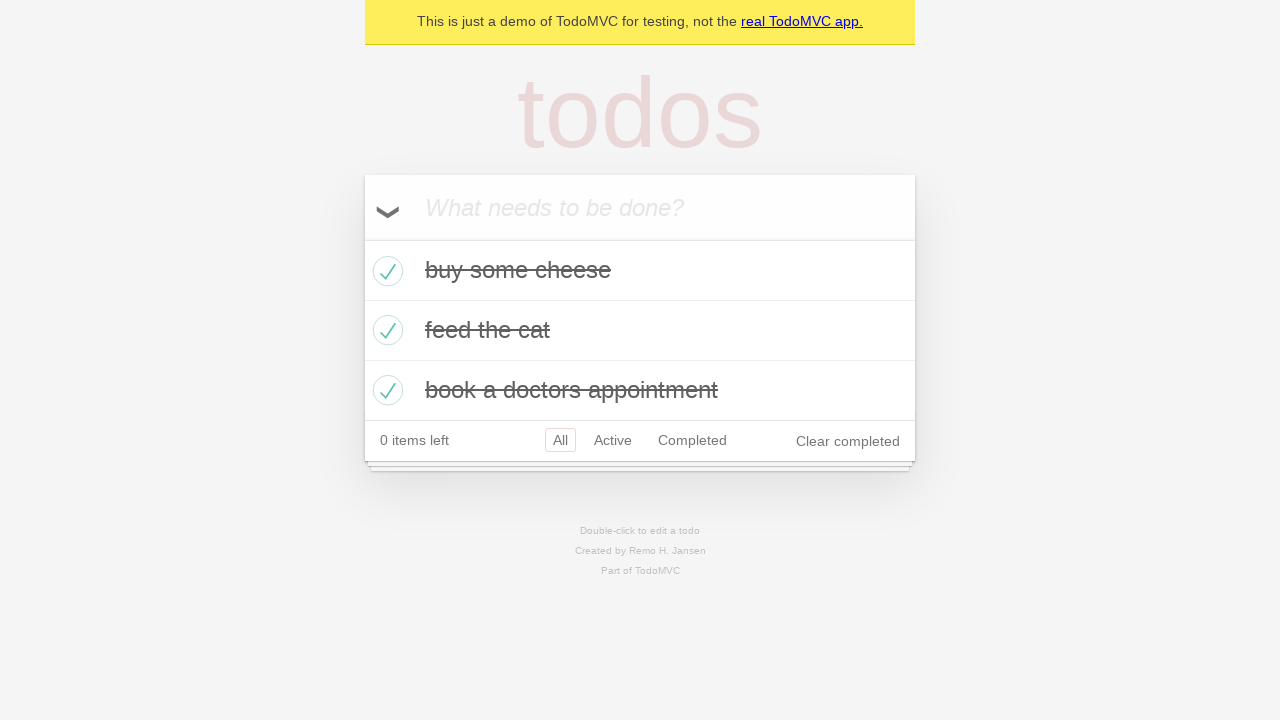

Unchecked toggle all to clear complete state of all items at (362, 238) on internal:label="Mark all as complete"i
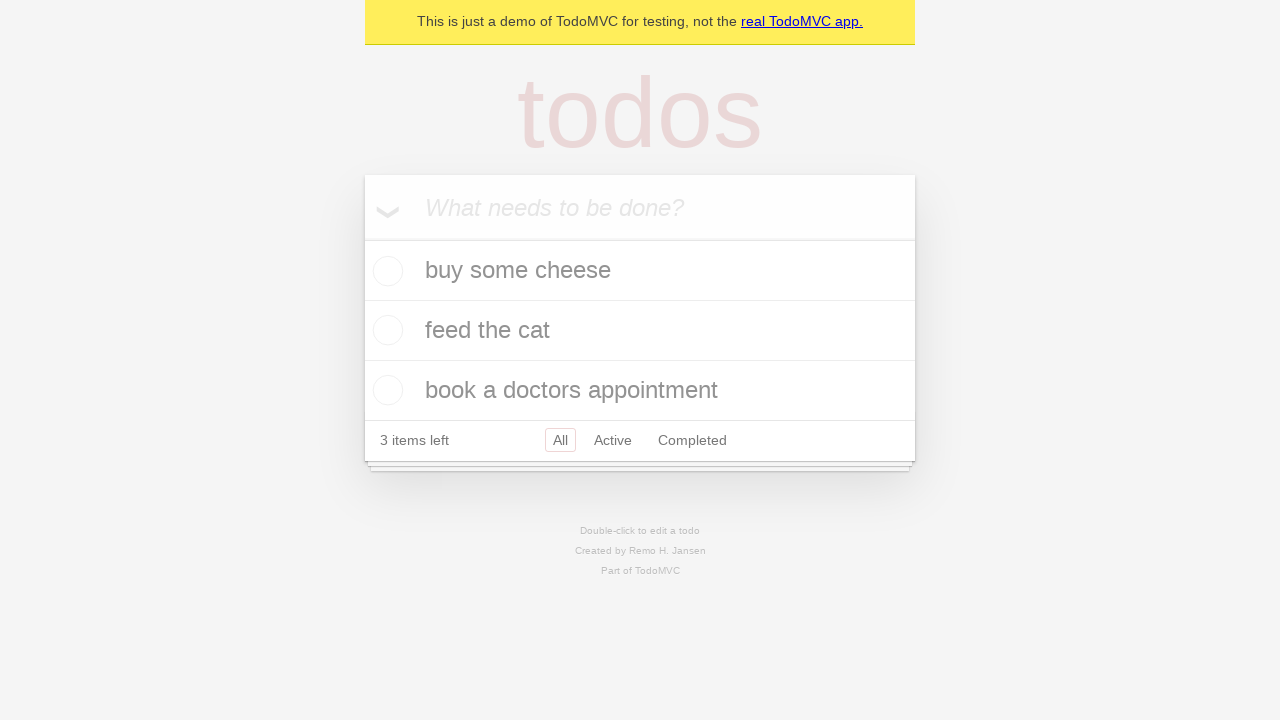

Waited for todo items to be visible after unchecking toggle all
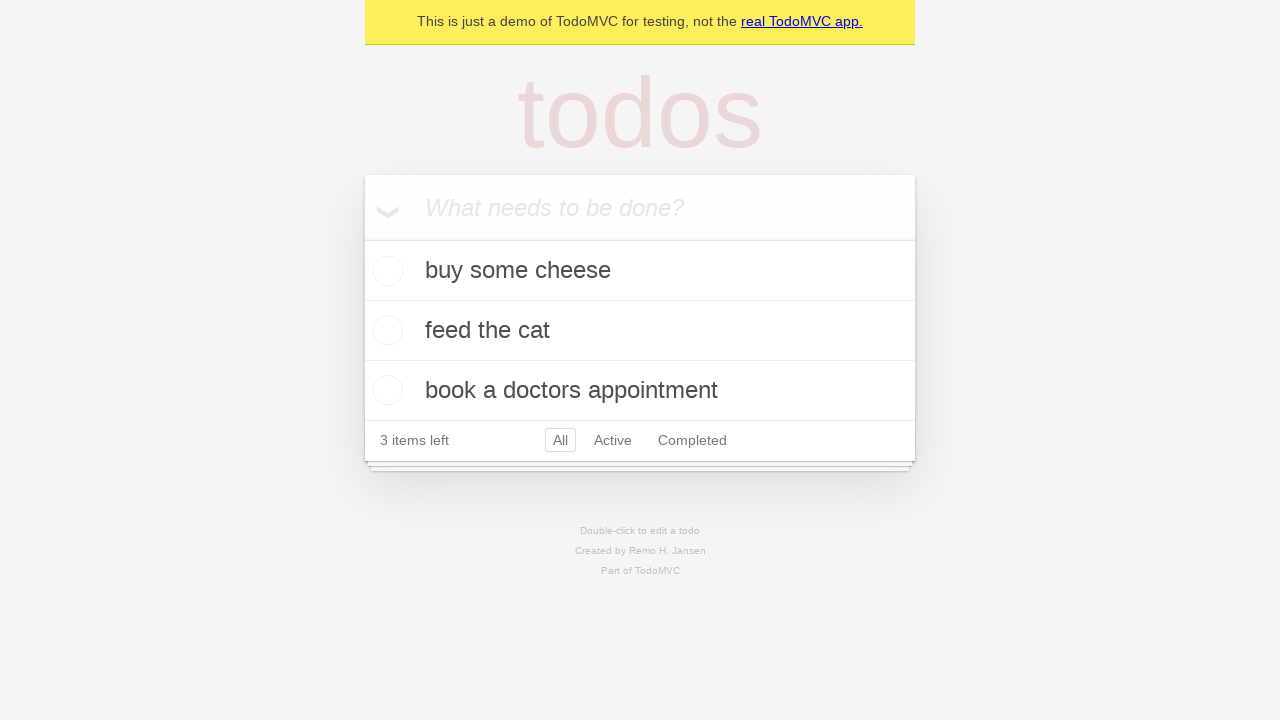

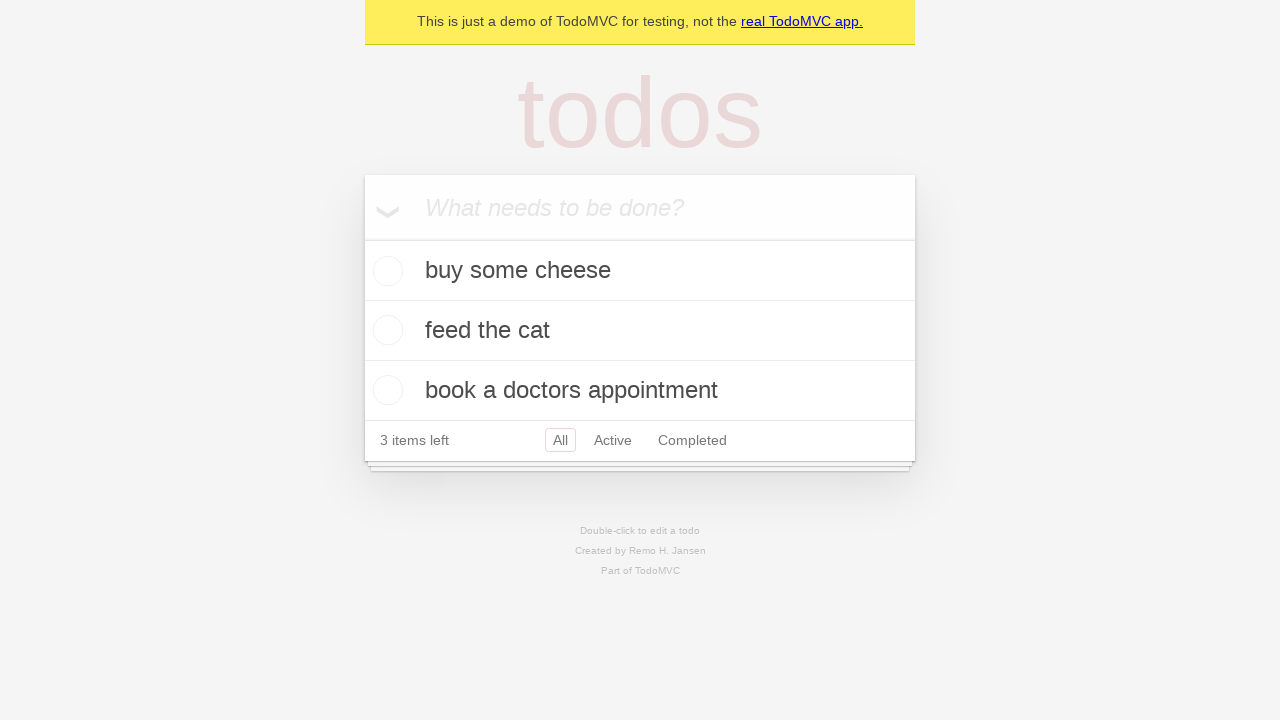